Tests mobile responsive navigation by emulating a mobile device viewport, clicking the navbar toggler to open the mobile menu, and then clicking the Library link

Starting URL: https://rahulshettyacademy.com/angularAppdemo/

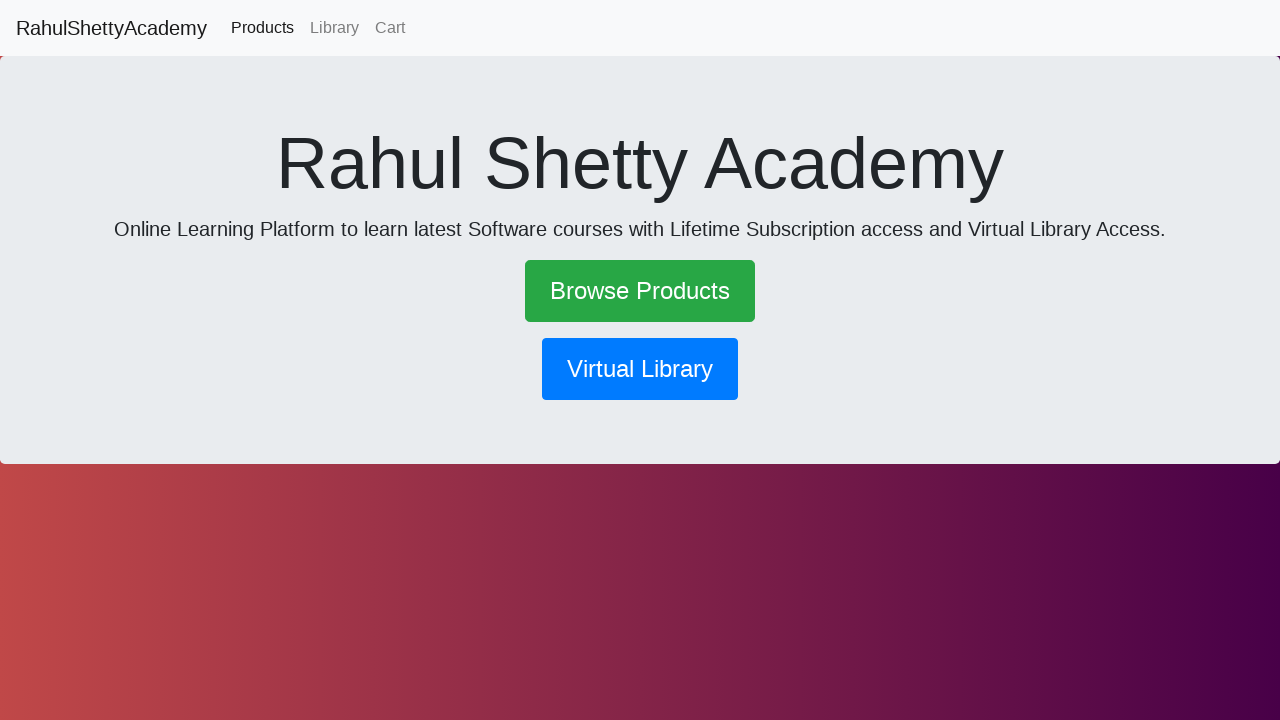

Set mobile viewport to 600x1000 to emulate mobile device
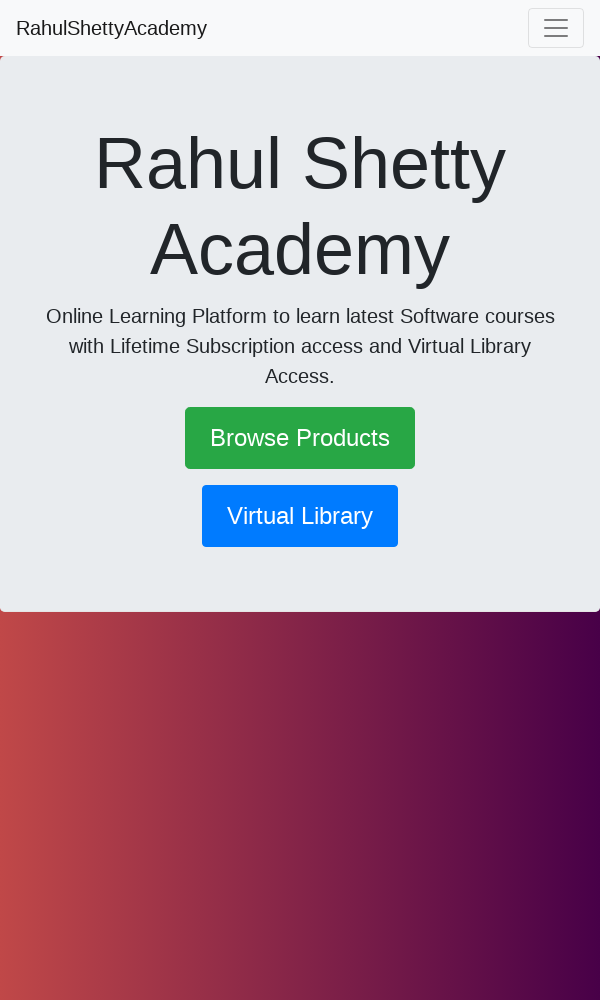

Clicked navbar toggler to open mobile menu at (556, 28) on .navbar-toggler
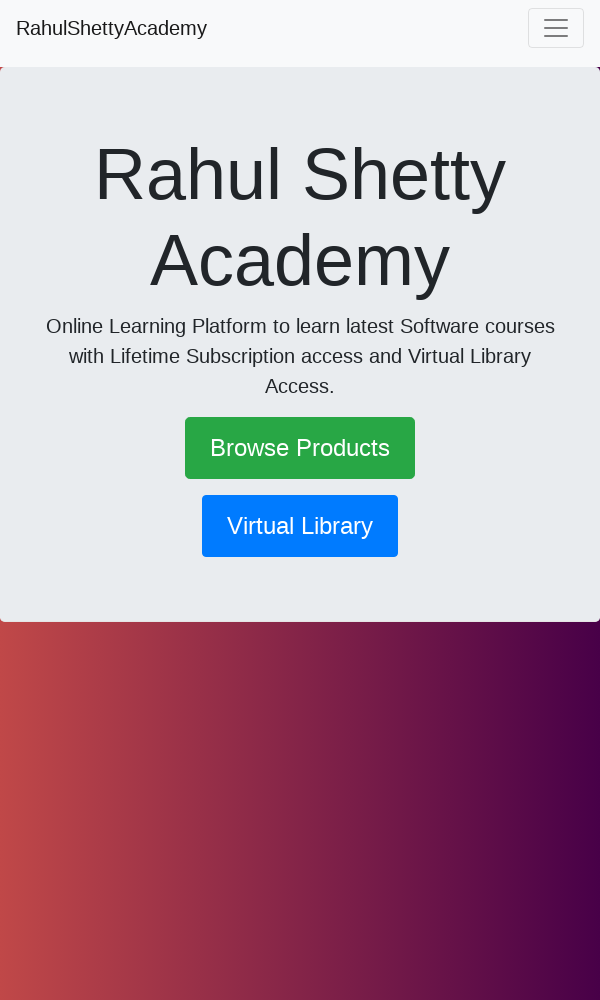

Waited for menu animation to complete
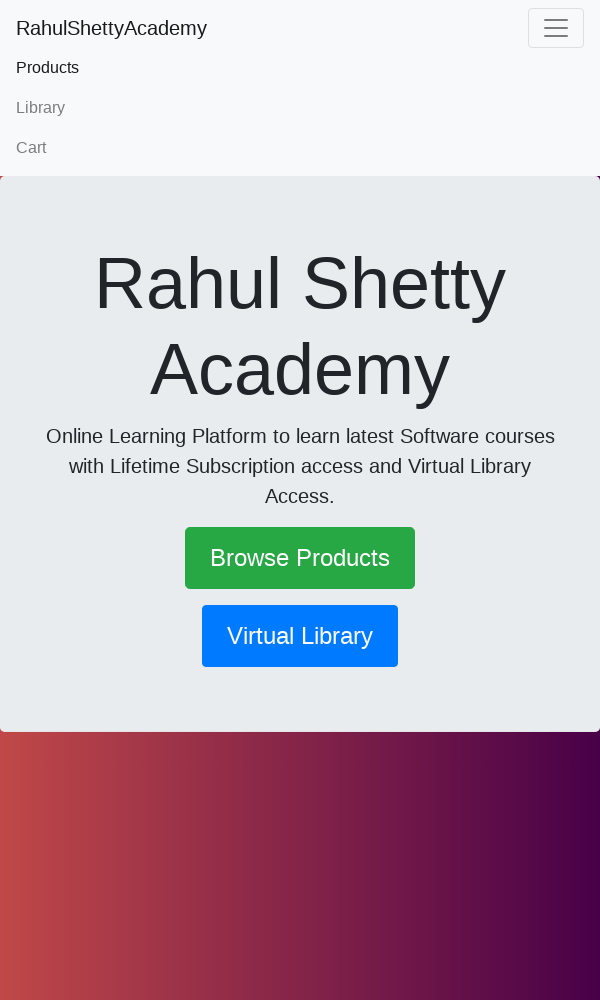

Clicked Library link in mobile menu at (300, 108) on text=Library
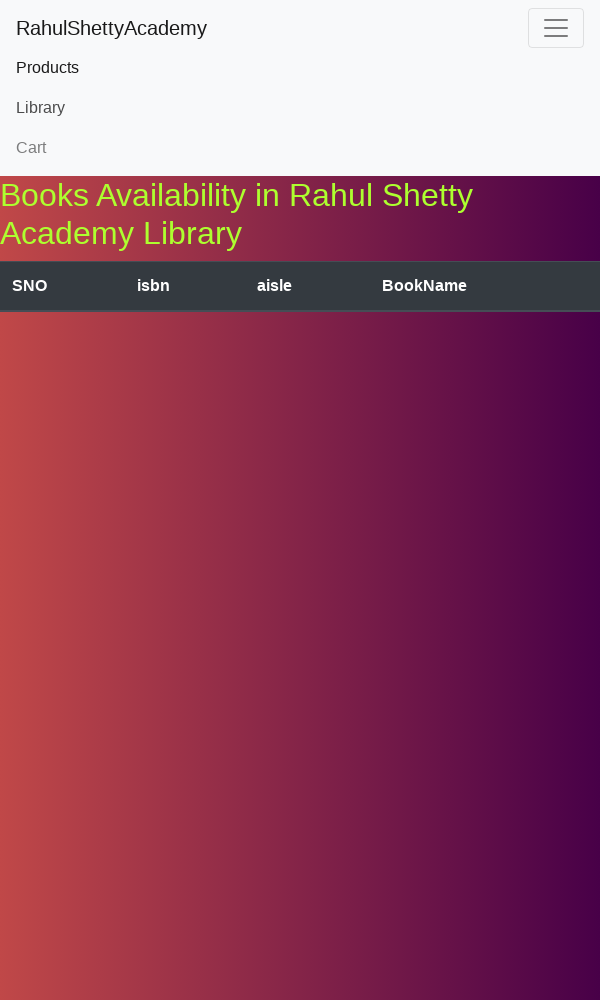

Navigation to Library page completed
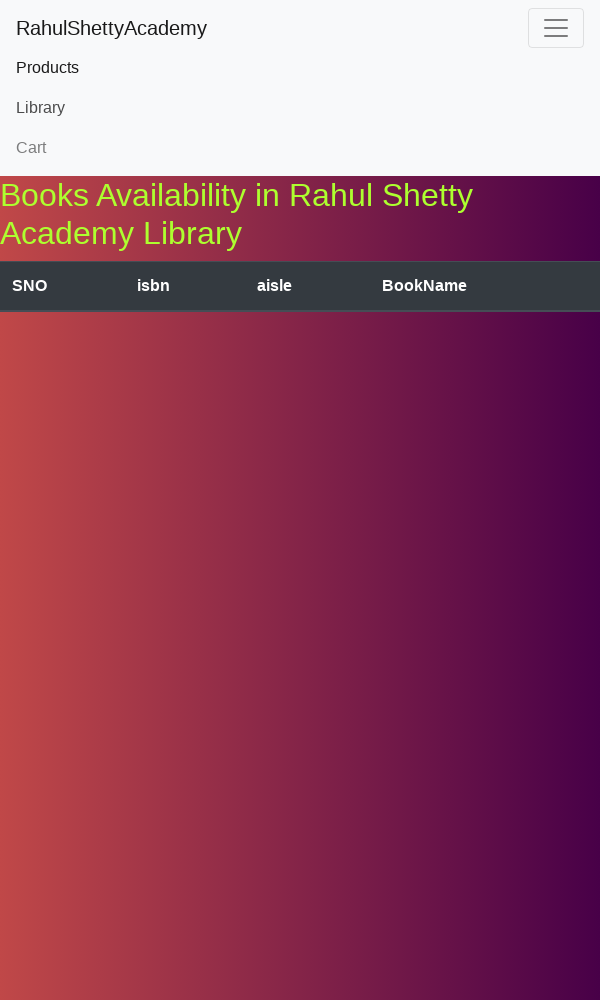

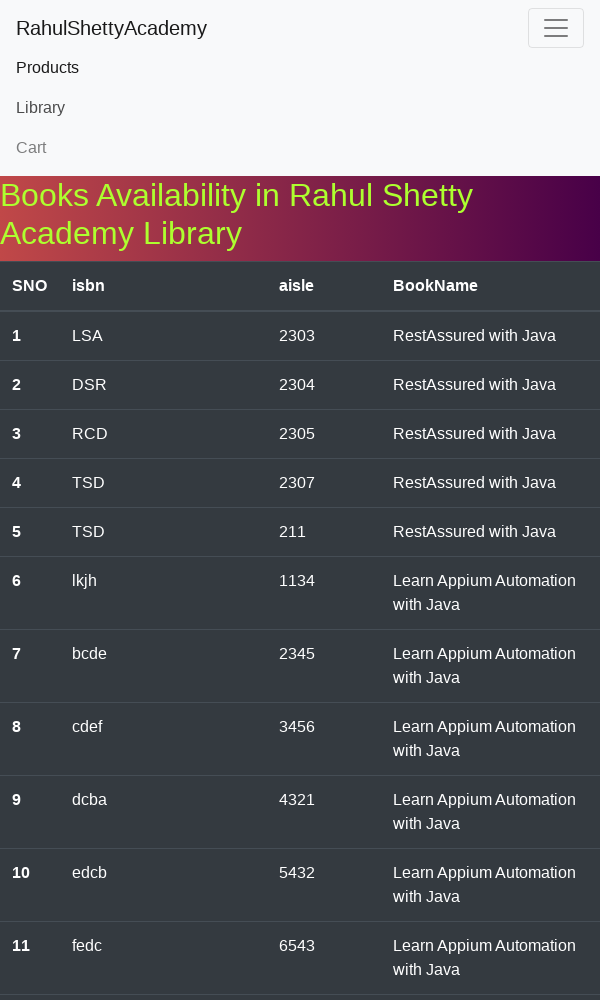